Navigates to JPL Space site and clicks the full image button to display the featured Mars image

Starting URL: https://data-class-jpl-space.s3.amazonaws.com/JPL_Space/index.html

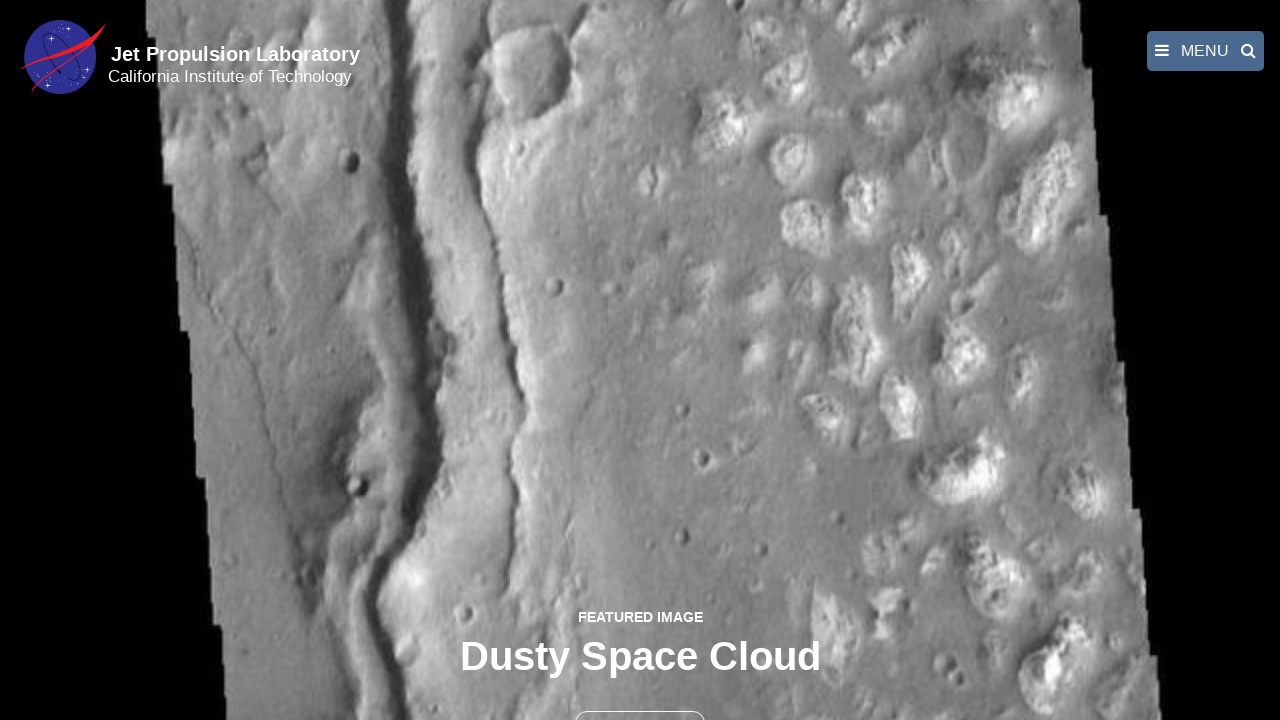

Navigated to JPL Space site
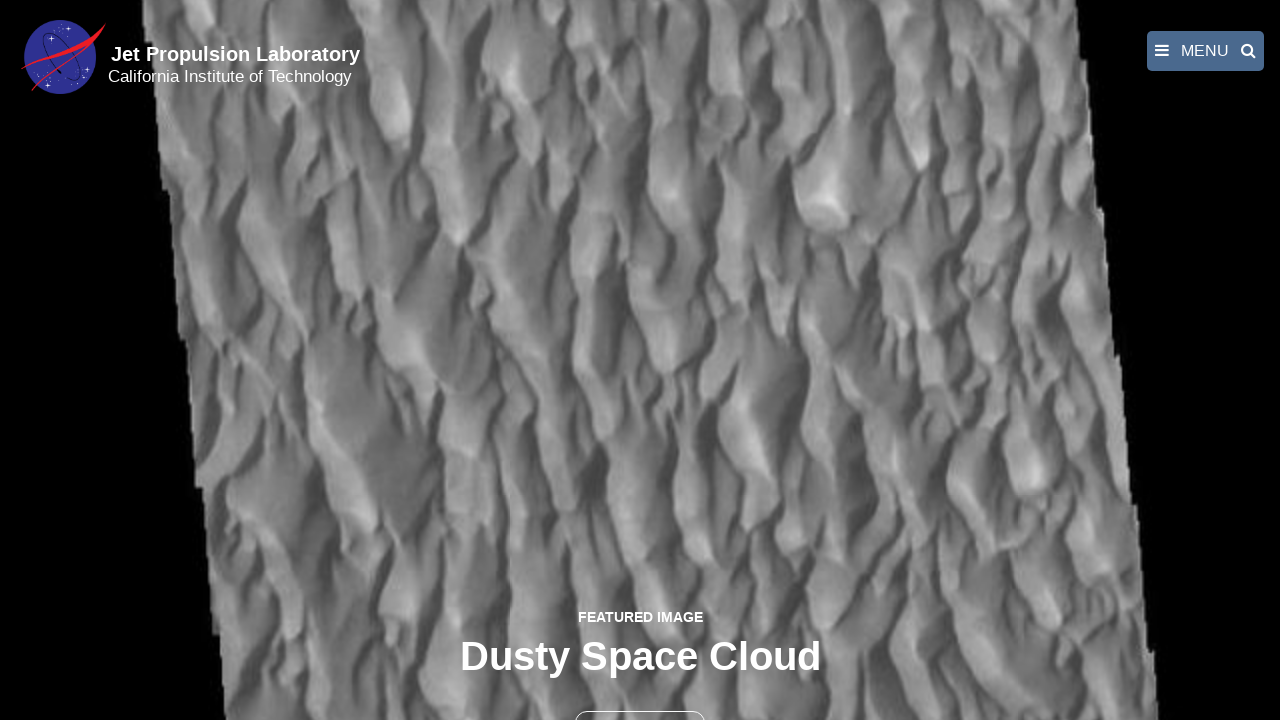

Clicked full image button to display featured Mars image at (640, 699) on button >> nth=1
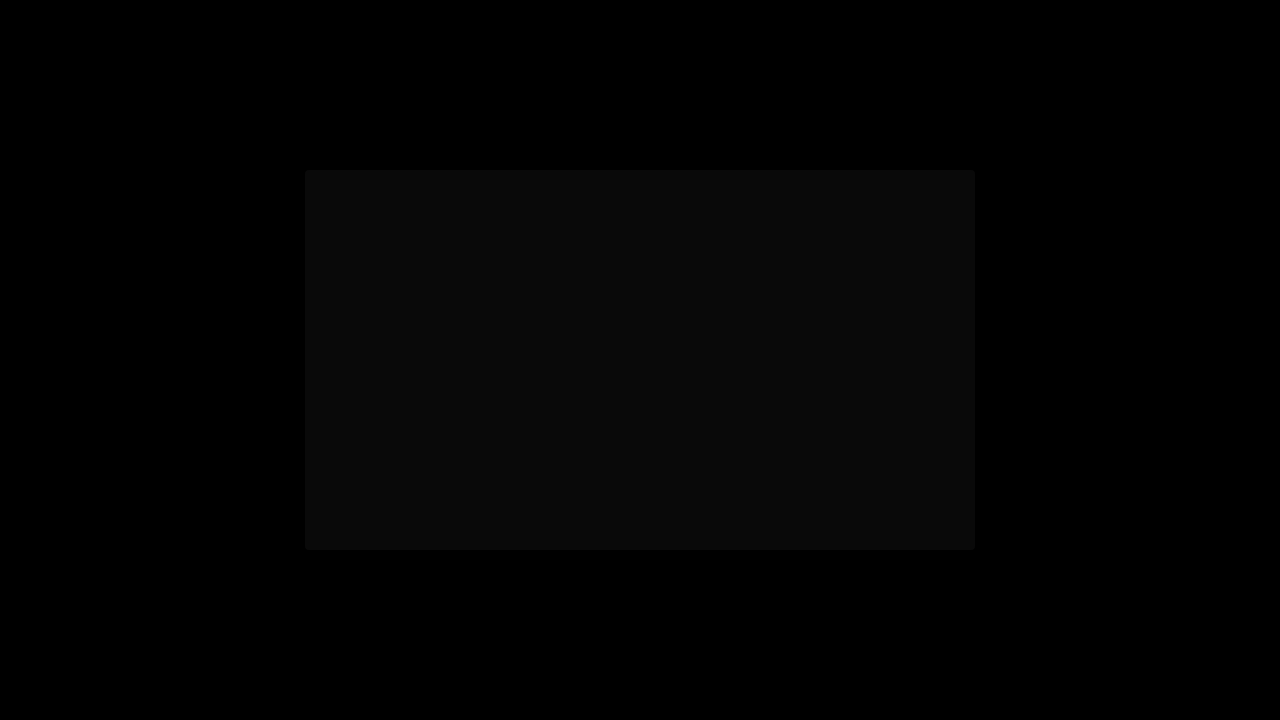

Full-size featured Mars image loaded and displayed
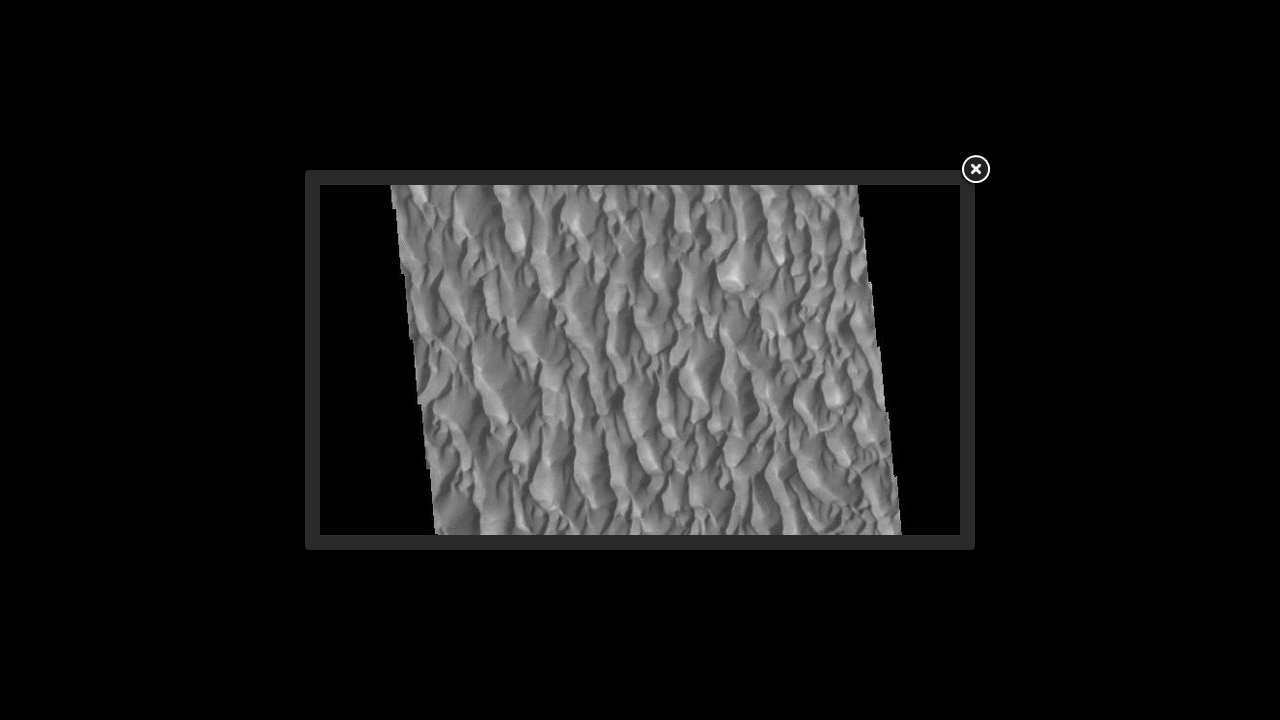

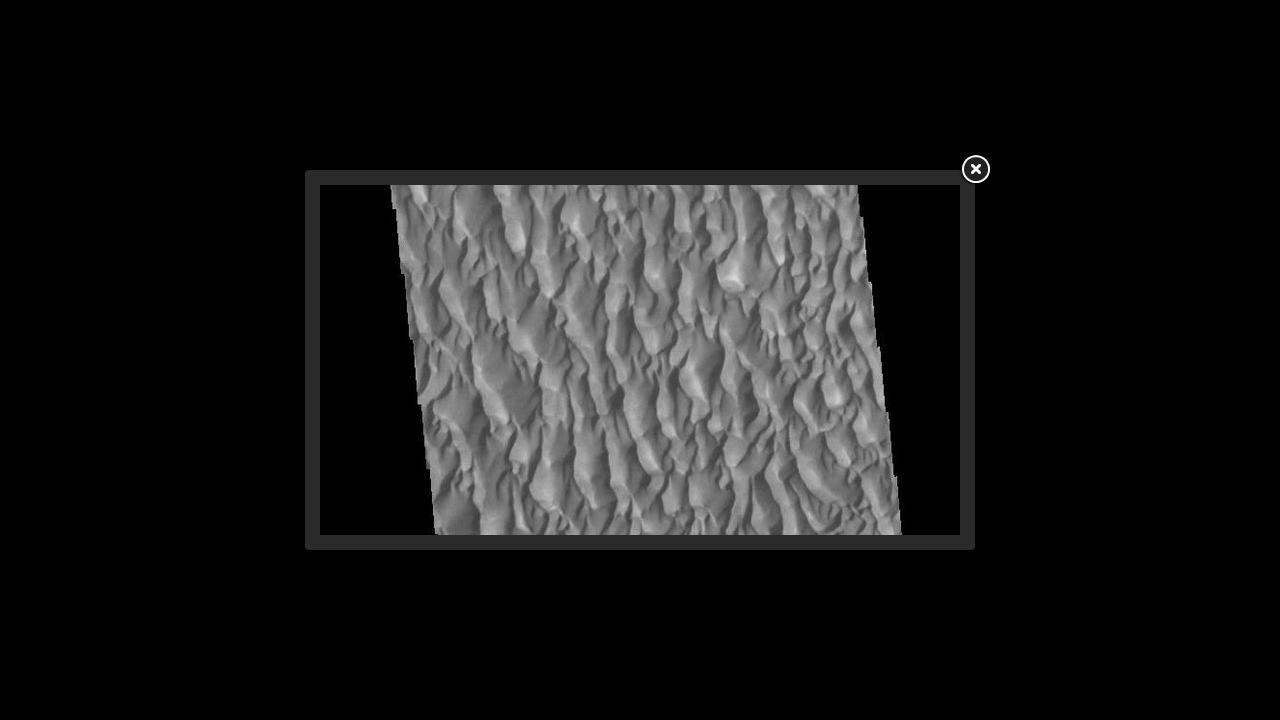